Navigates to the Student page, enters a search term, and submits the form

Starting URL: https://gravitymvctestapplication.azurewebsites.net/Student

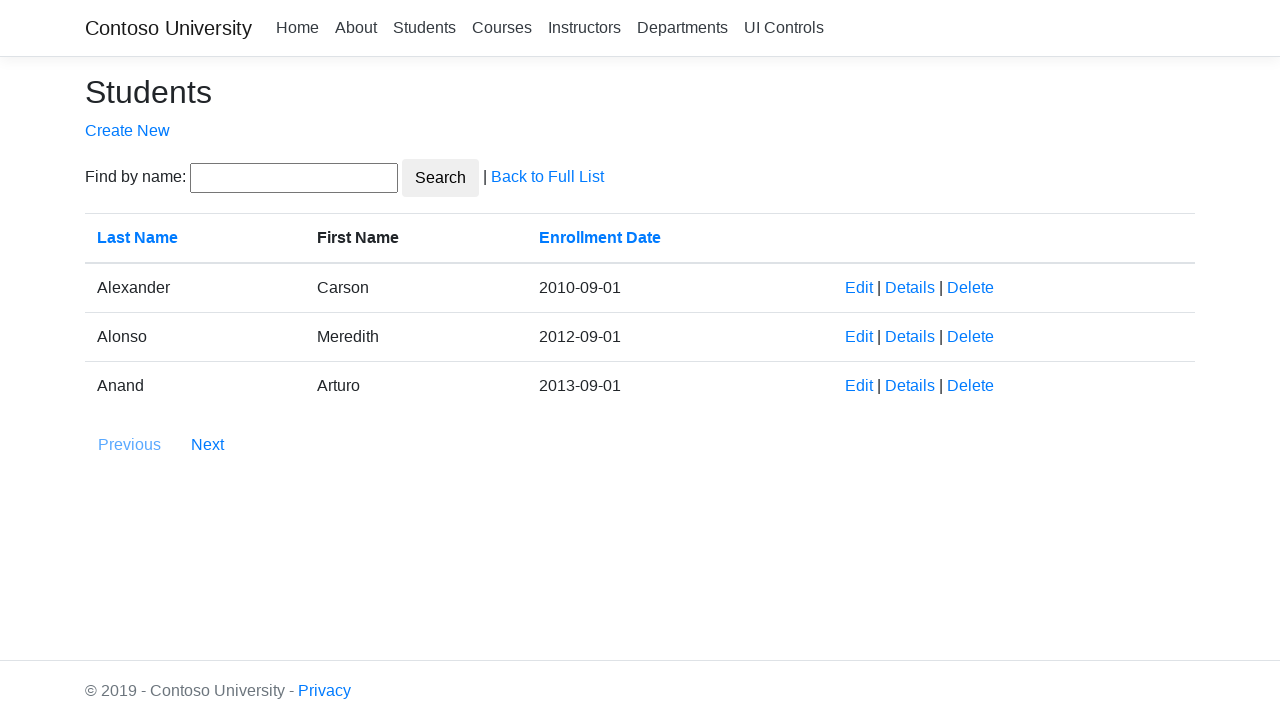

Entered 'Alexander' into the search field on input#SearchString
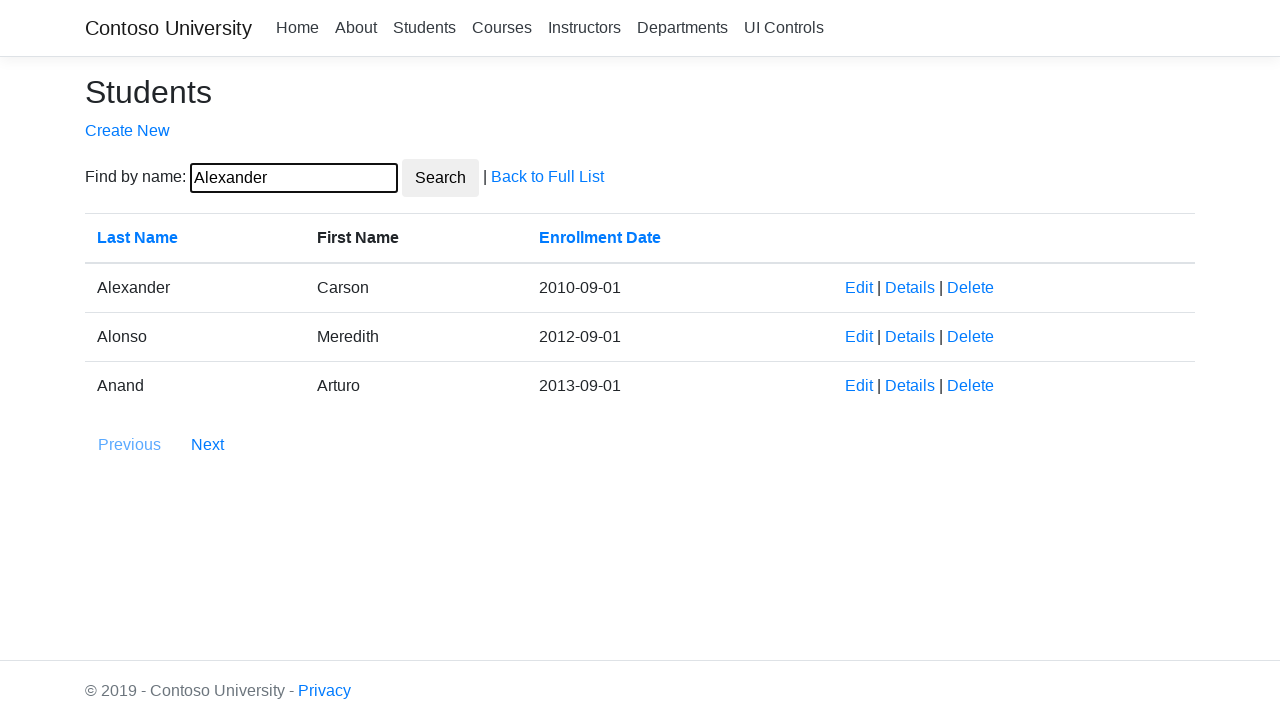

Pressed Enter to submit the form on input#SearchString
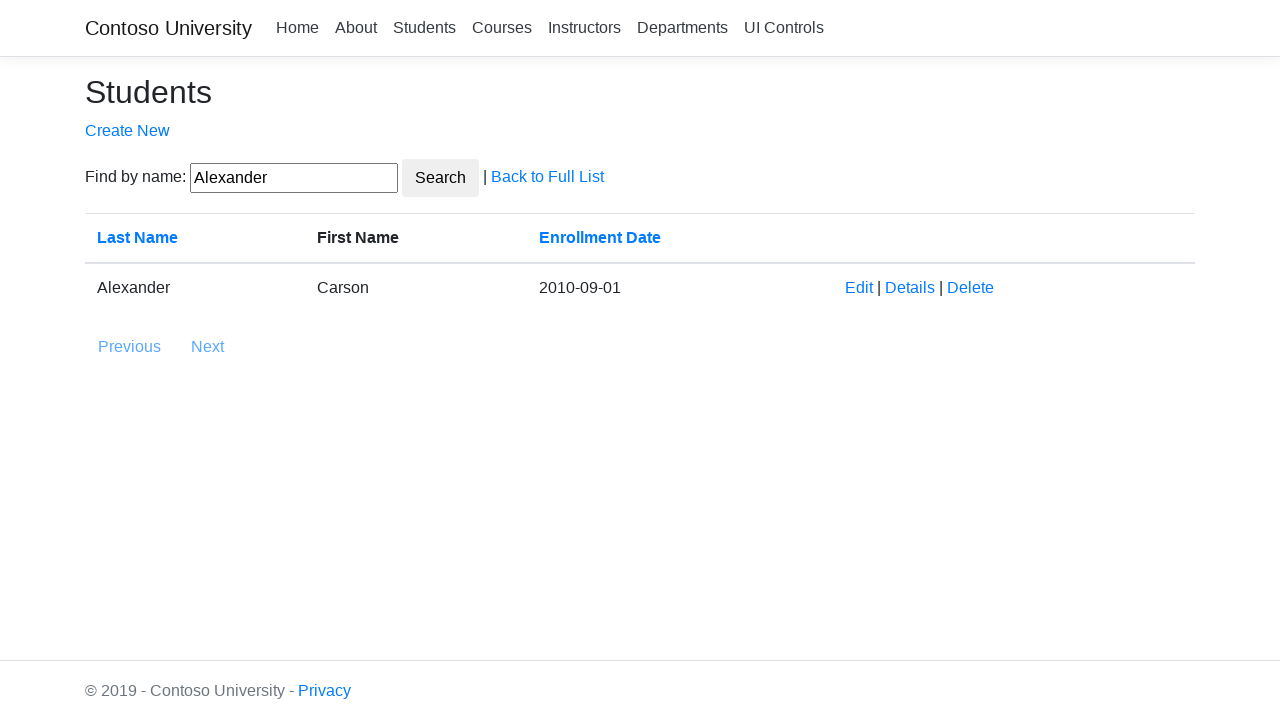

Waited for page to load and network idle state reached
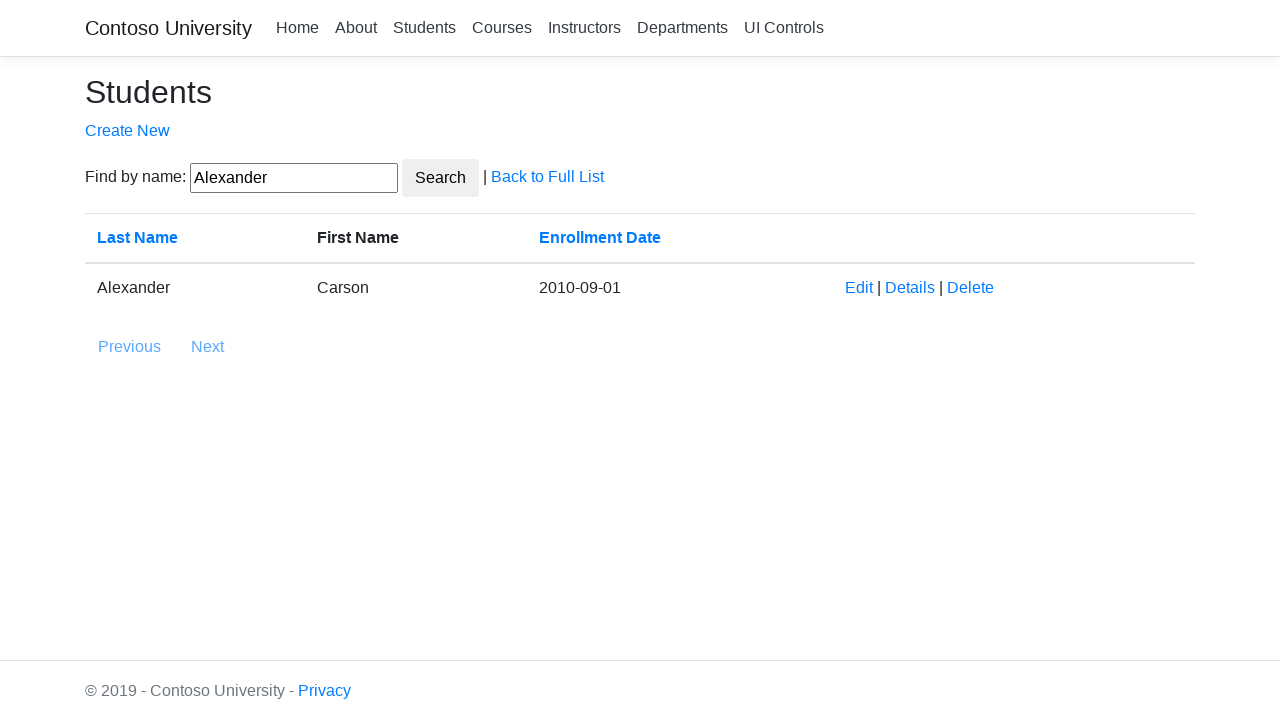

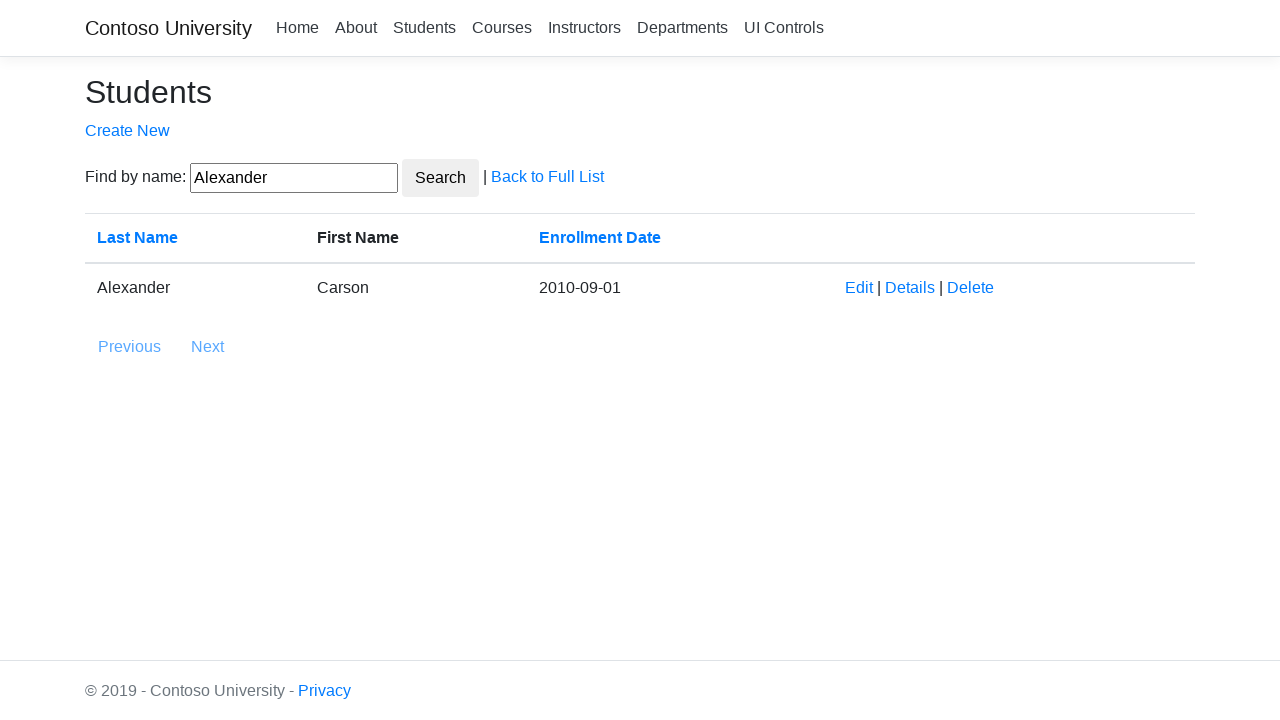